Navigates to a practice automation page, counts links in different sections, opens footer links in new tabs using Ctrl+Enter, and switches between the opened tabs to get their titles

Starting URL: https://rahulshettyacademy.com/AutomationPractice/

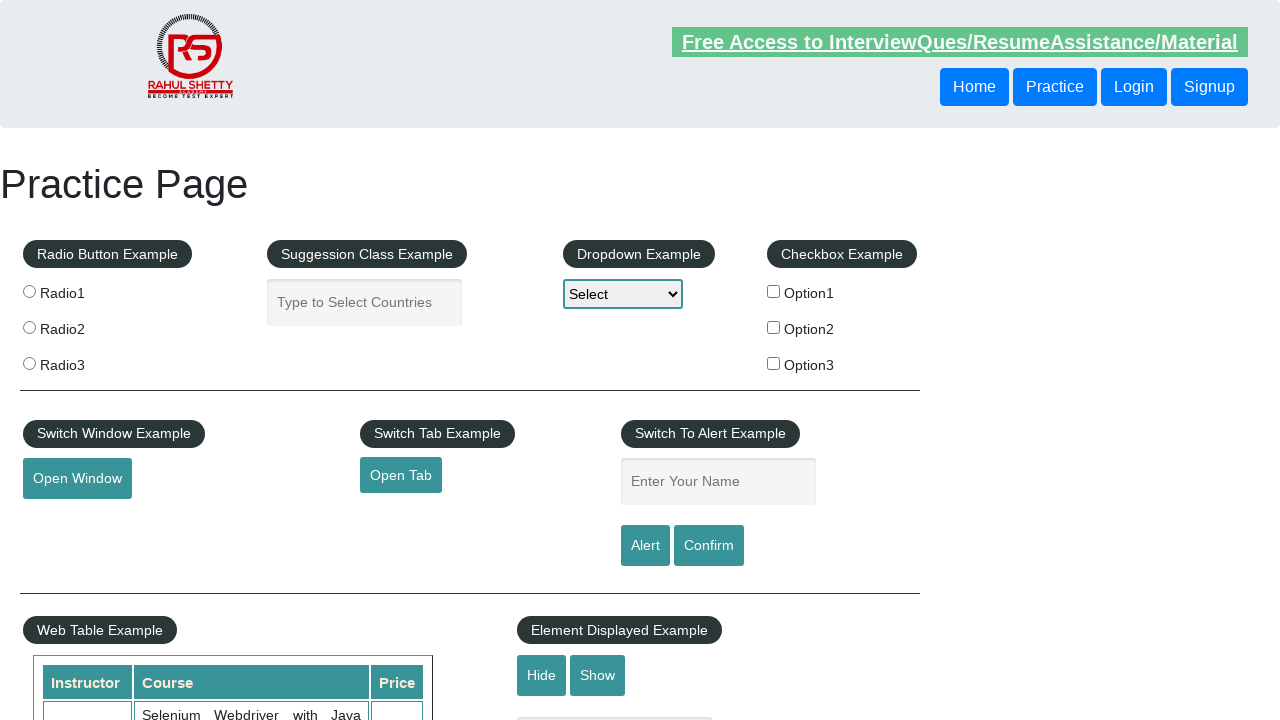

Navigated to automation practice page
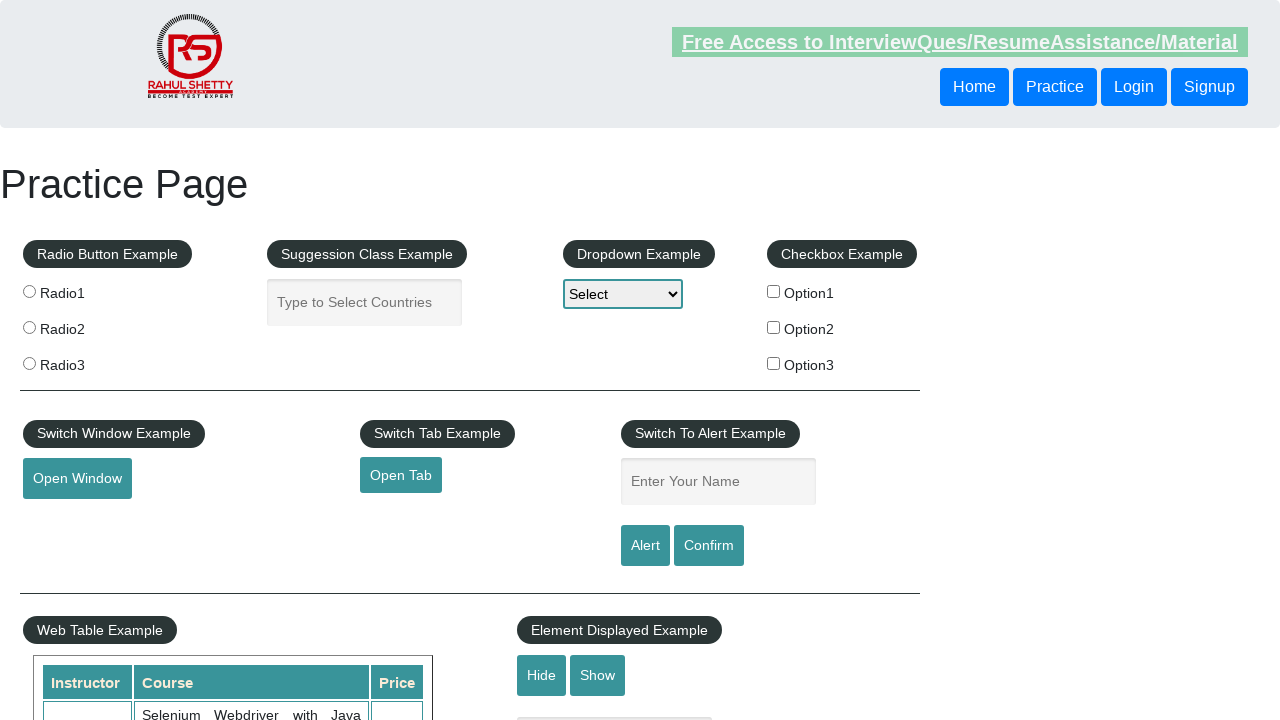

Retrieved all links on page: 27 total links
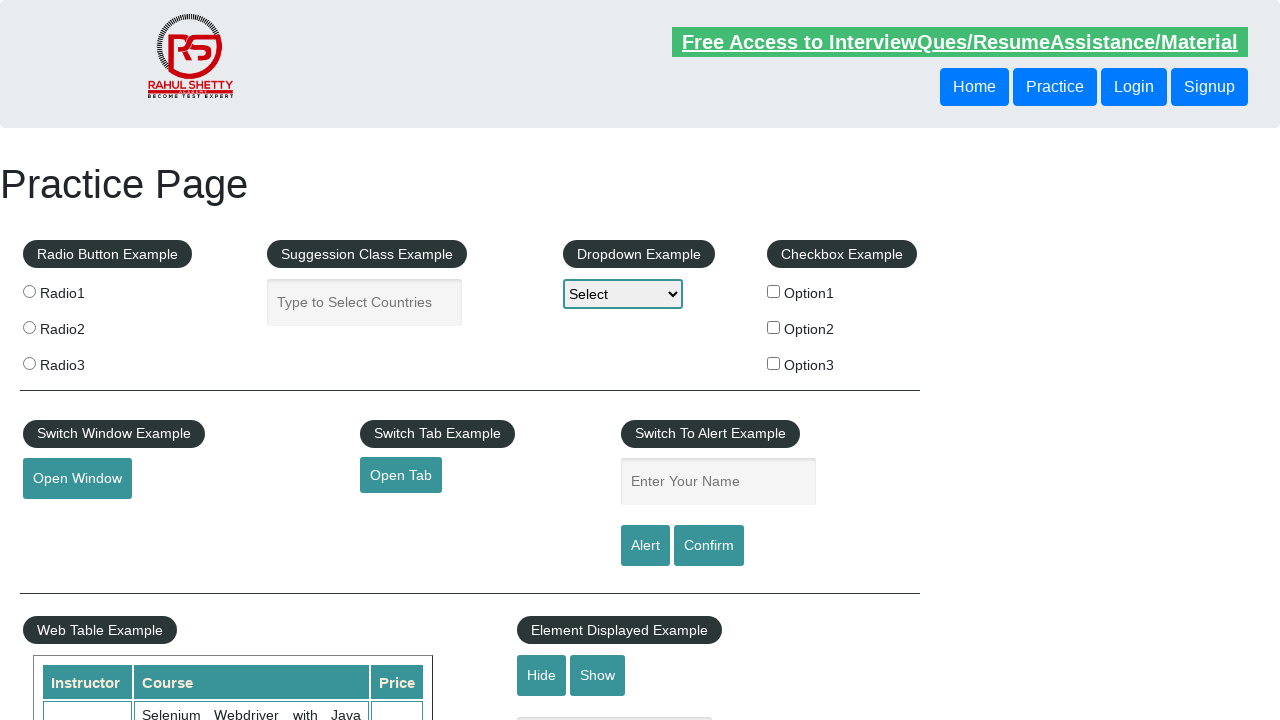

Located footer element with ID gf-BIG
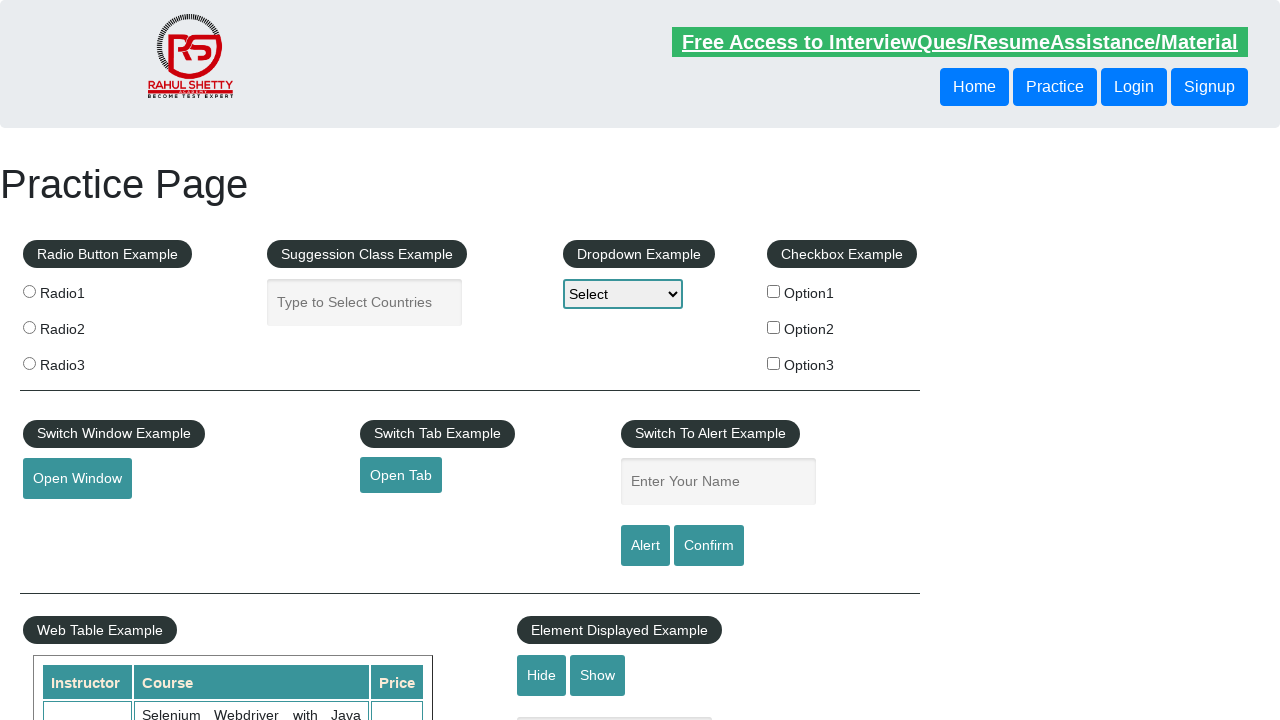

Retrieved footer links: 20 links in footer
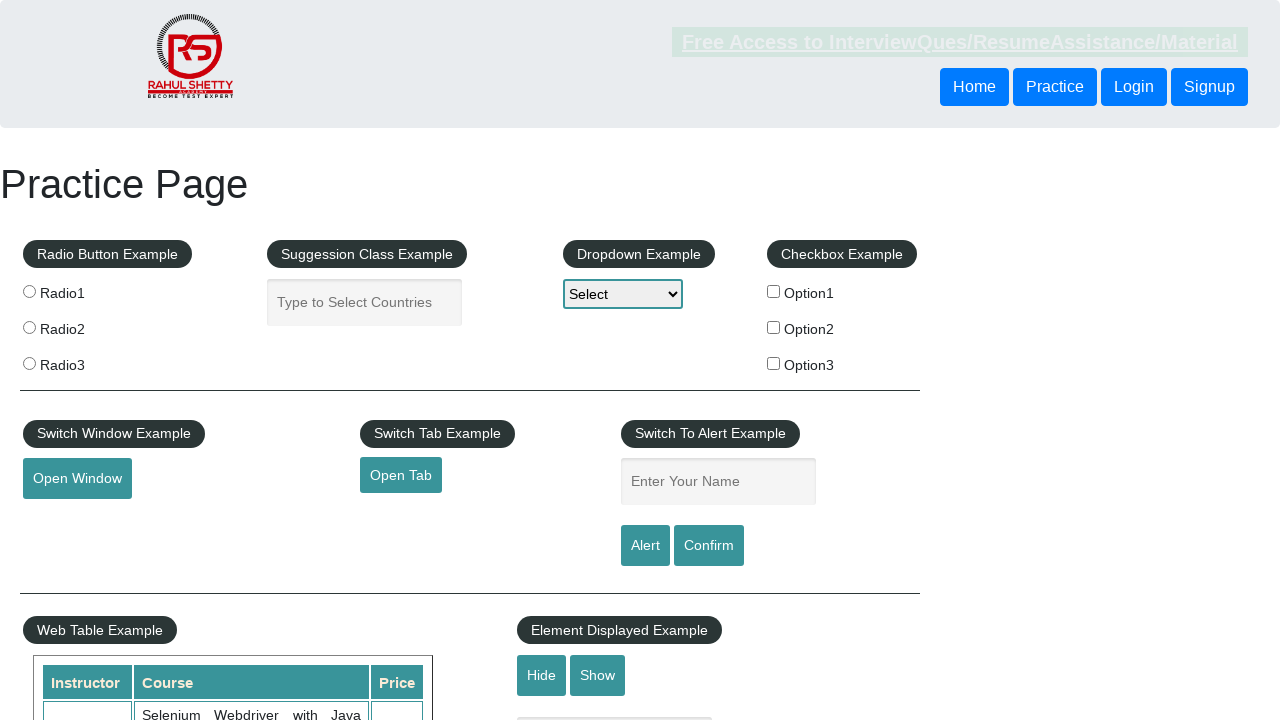

Located first column of footer table
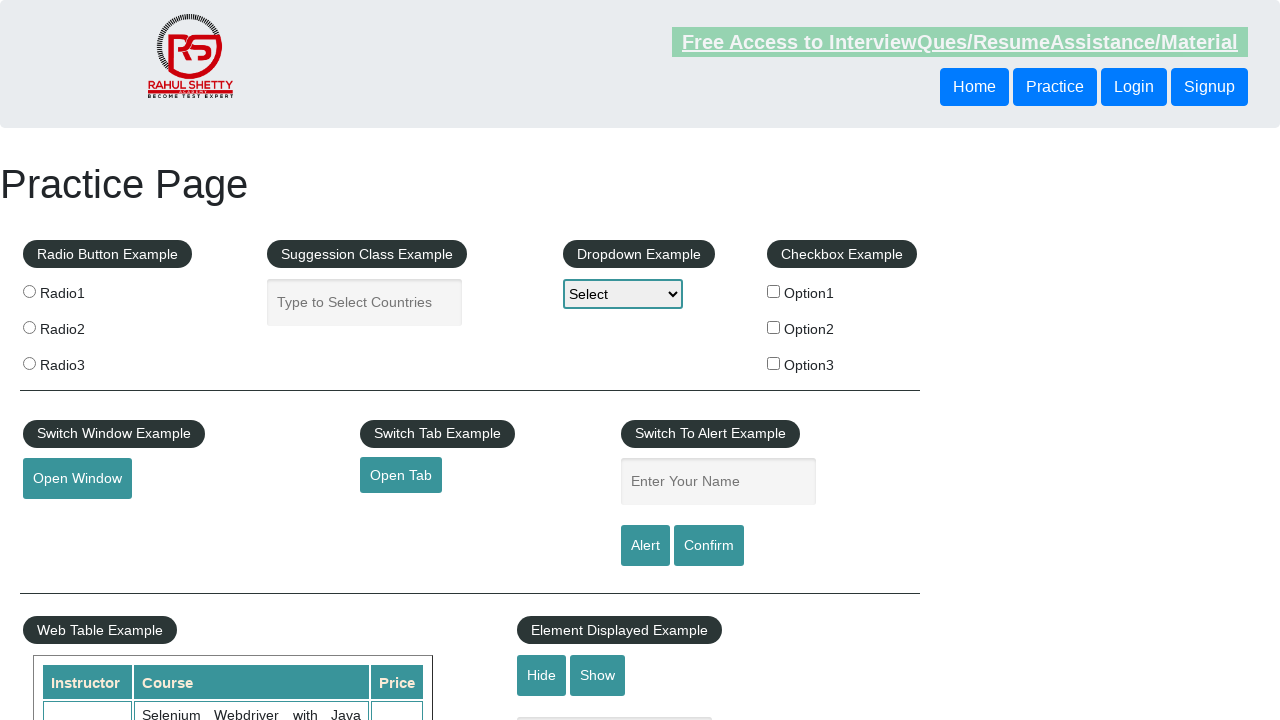

Retrieved first footer column links: 5 links
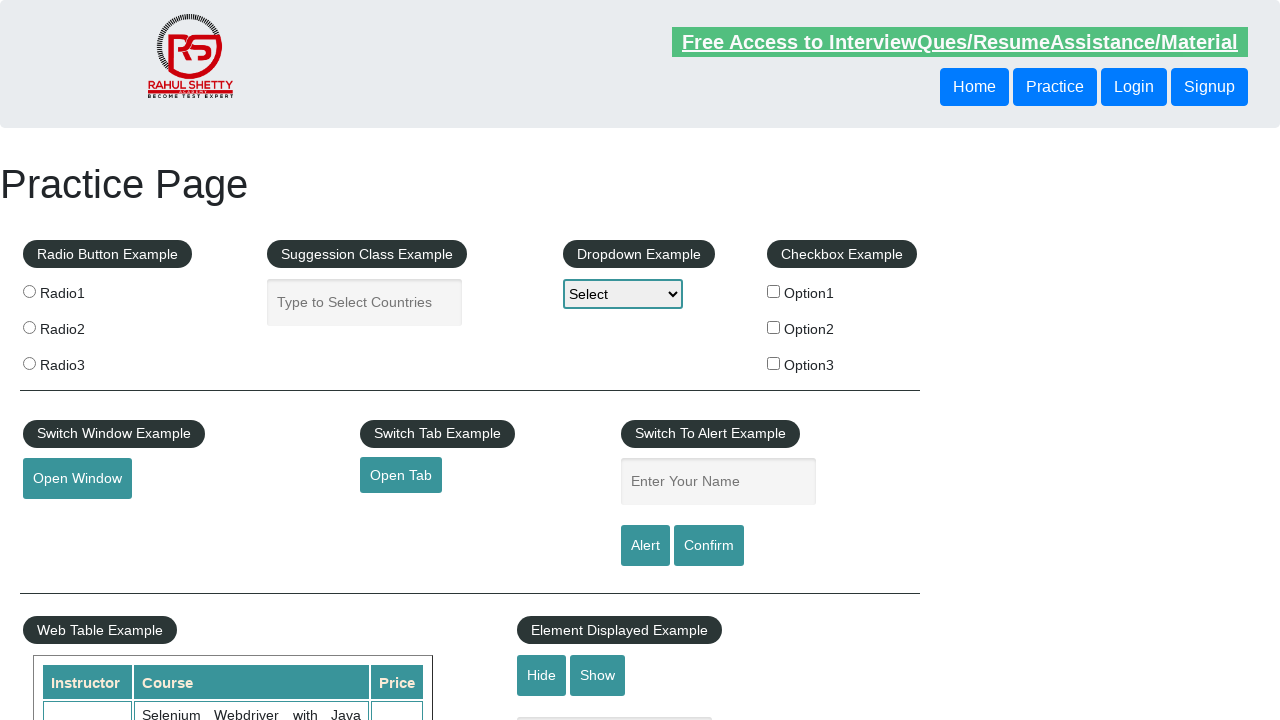

Opened footer link 1 in new tab with Ctrl+Click at (68, 520) on div#gf-BIG >> table tbody tr td:first-child ul >> a >> nth=1
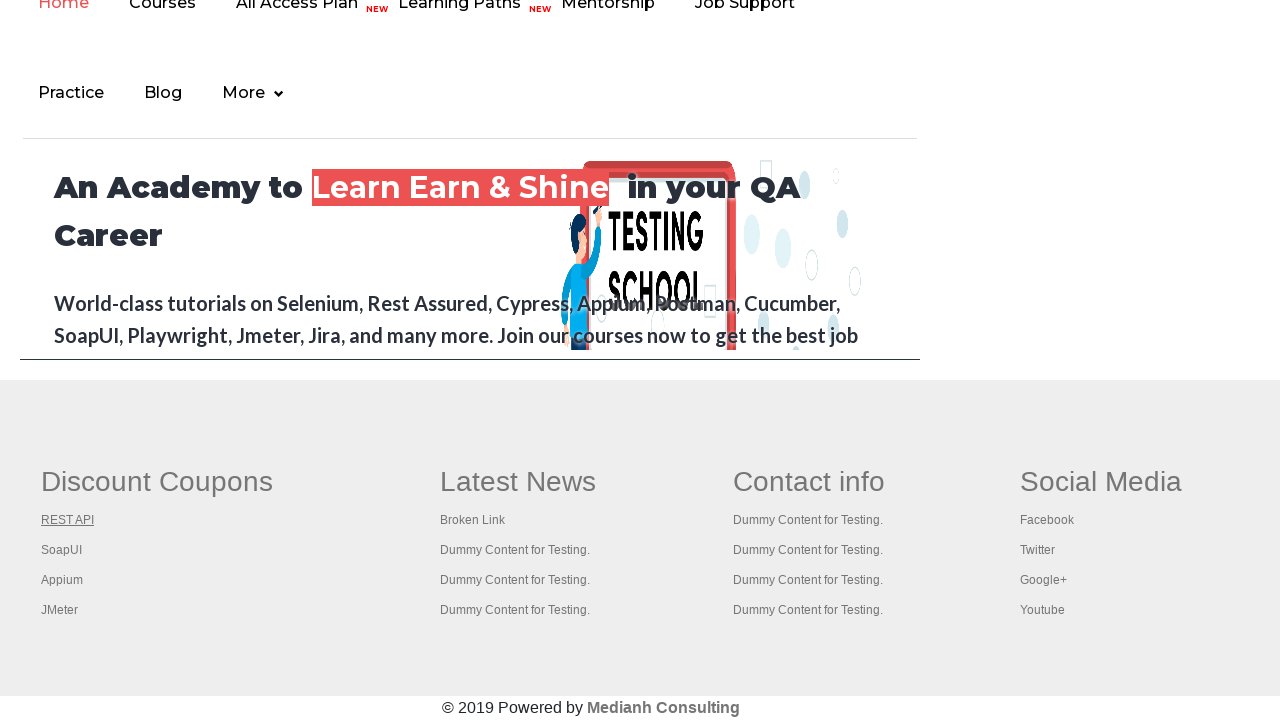

Opened footer link 2 in new tab with Ctrl+Click at (62, 550) on div#gf-BIG >> table tbody tr td:first-child ul >> a >> nth=2
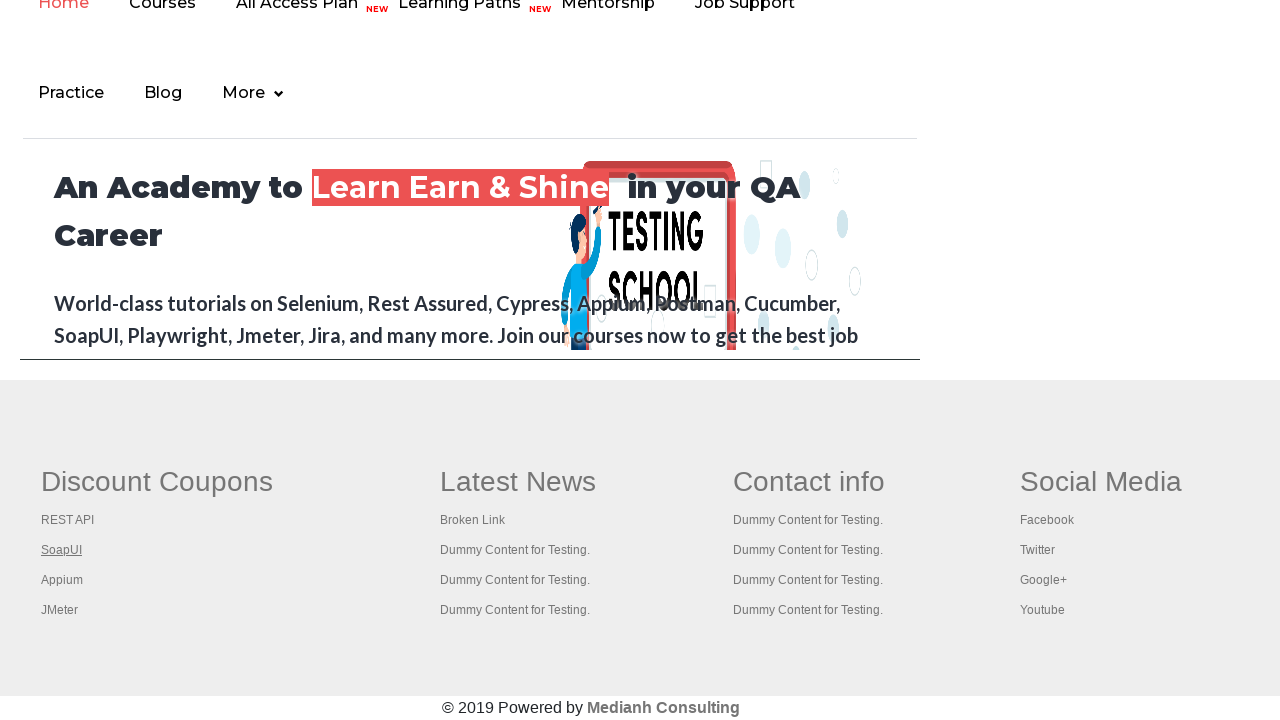

Opened footer link 3 in new tab with Ctrl+Click at (62, 580) on div#gf-BIG >> table tbody tr td:first-child ul >> a >> nth=3
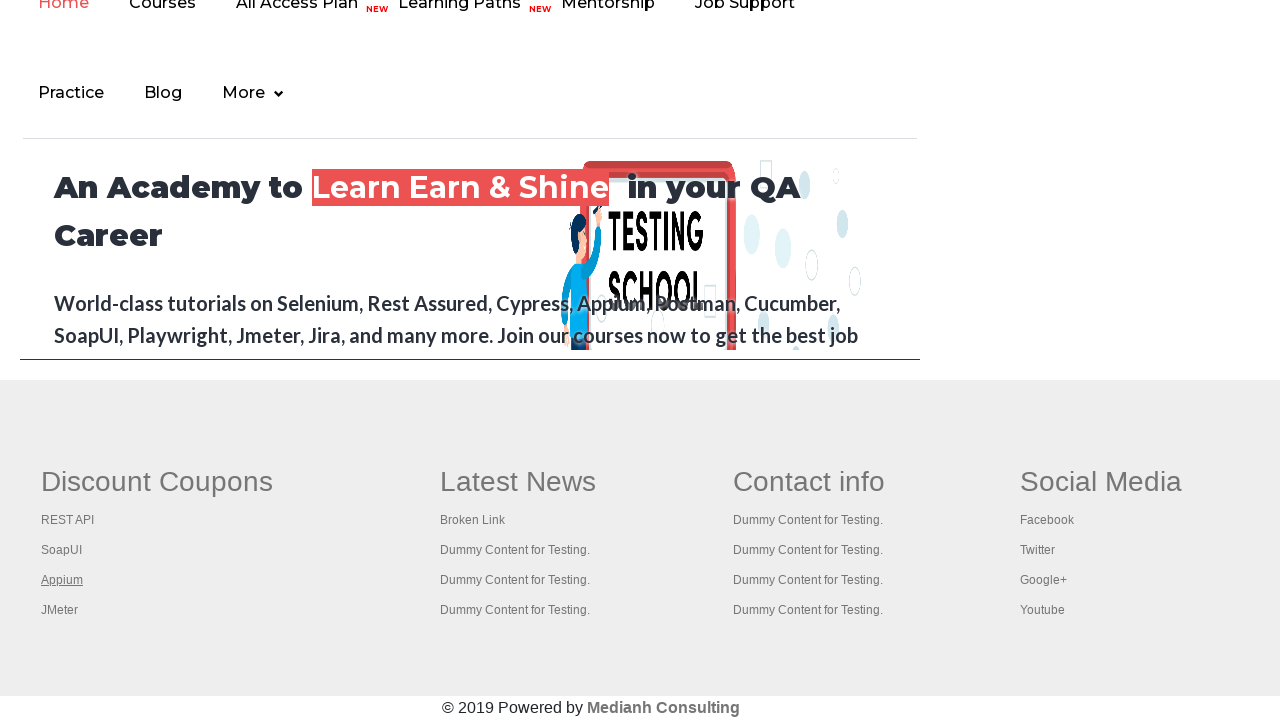

Opened footer link 4 in new tab with Ctrl+Click at (60, 610) on div#gf-BIG >> table tbody tr td:first-child ul >> a >> nth=4
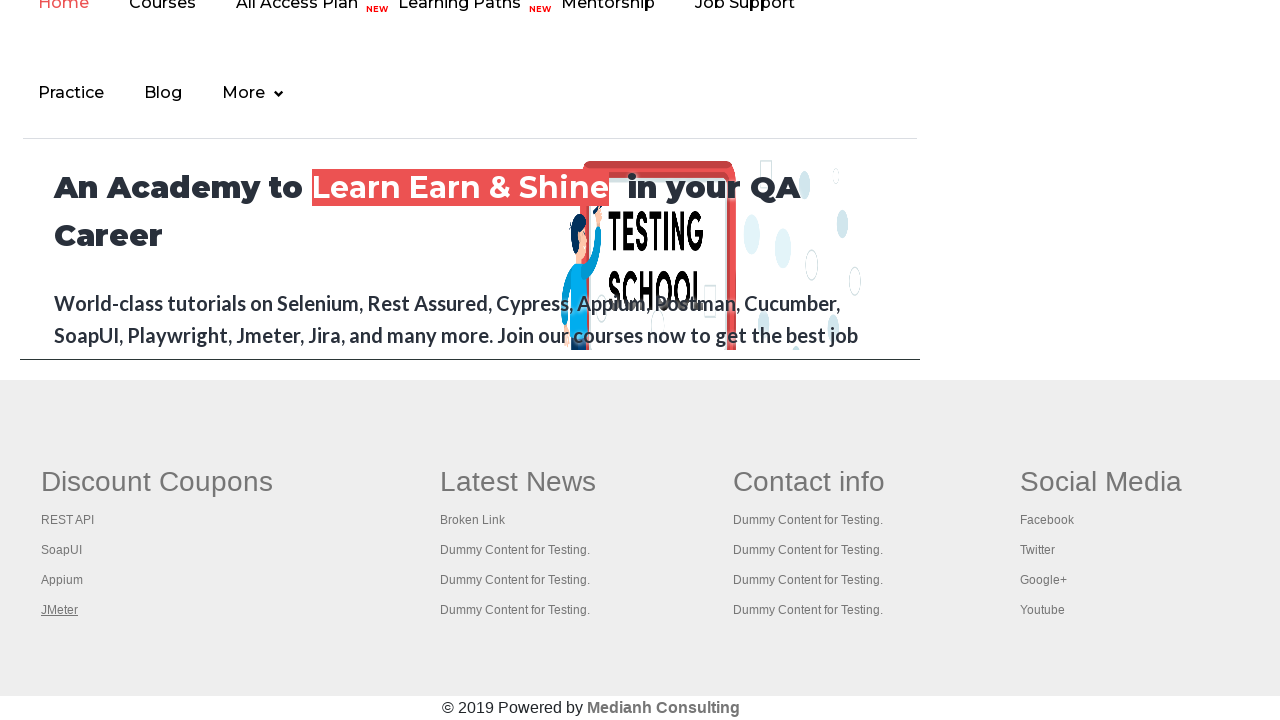

Retrieved all open tabs: 5 tabs total
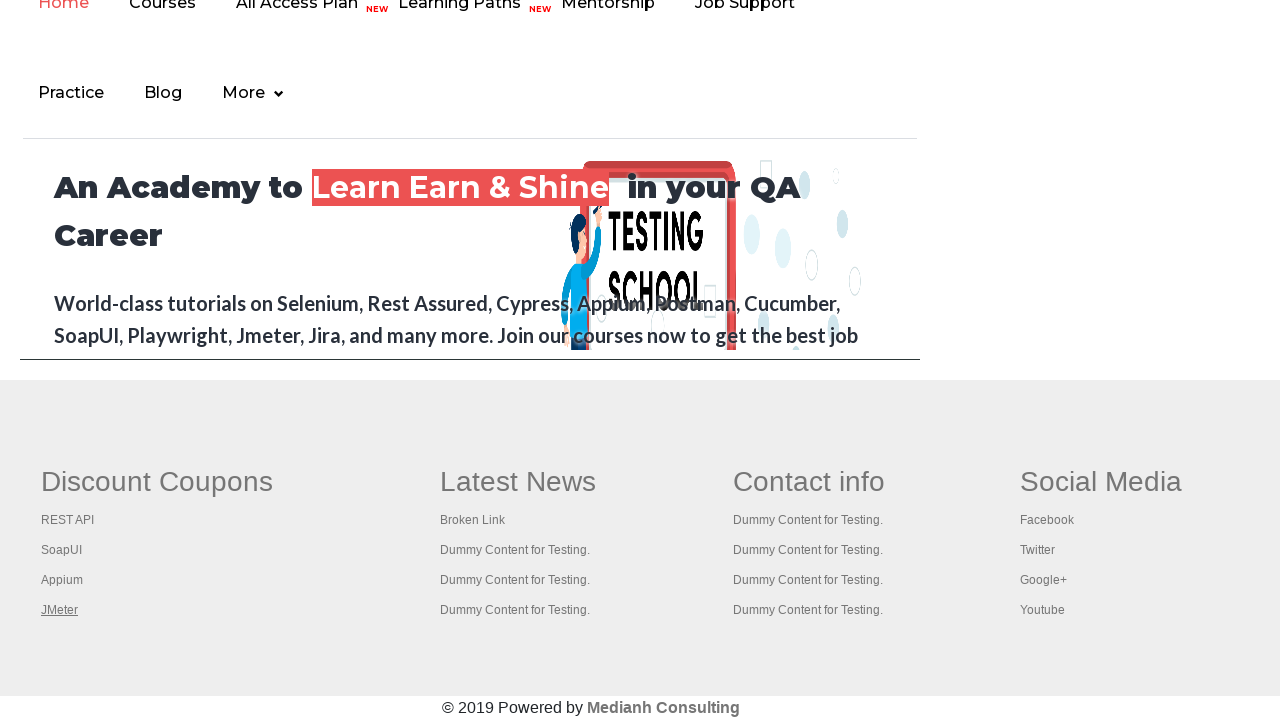

Switched to tab with title: 'Practice Page'
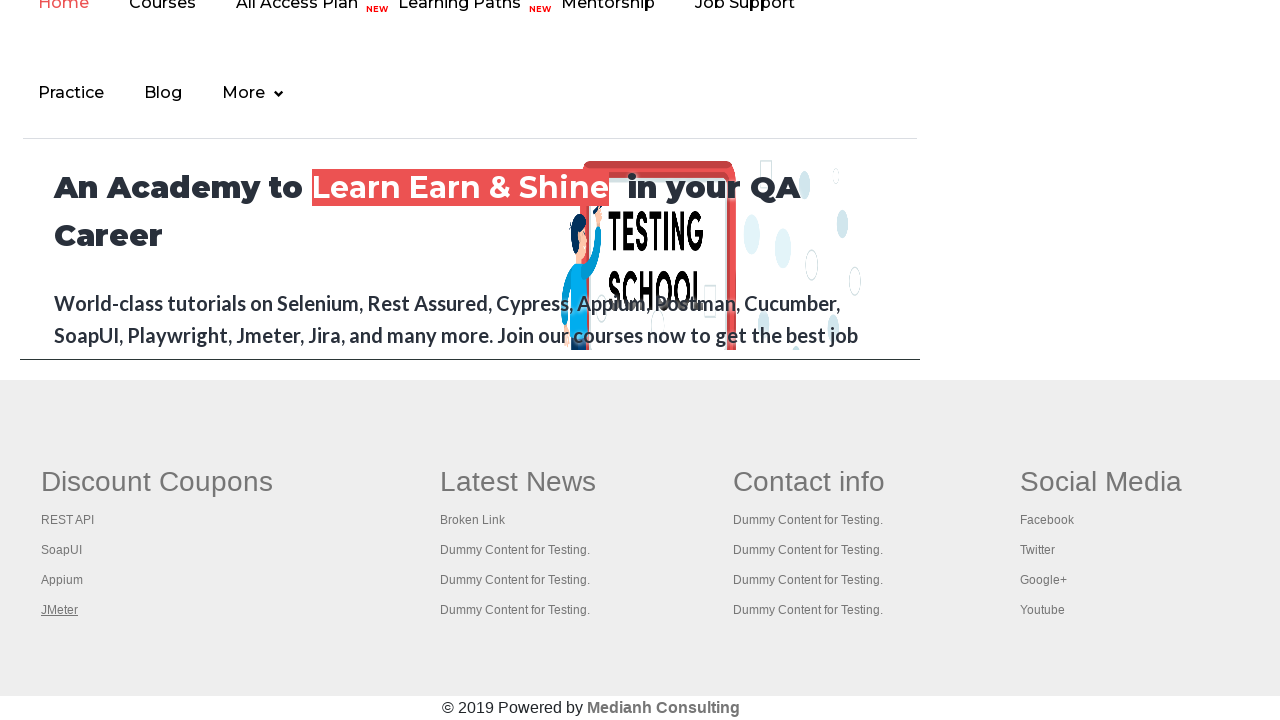

Switched to tab with title: 'REST API Tutorial'
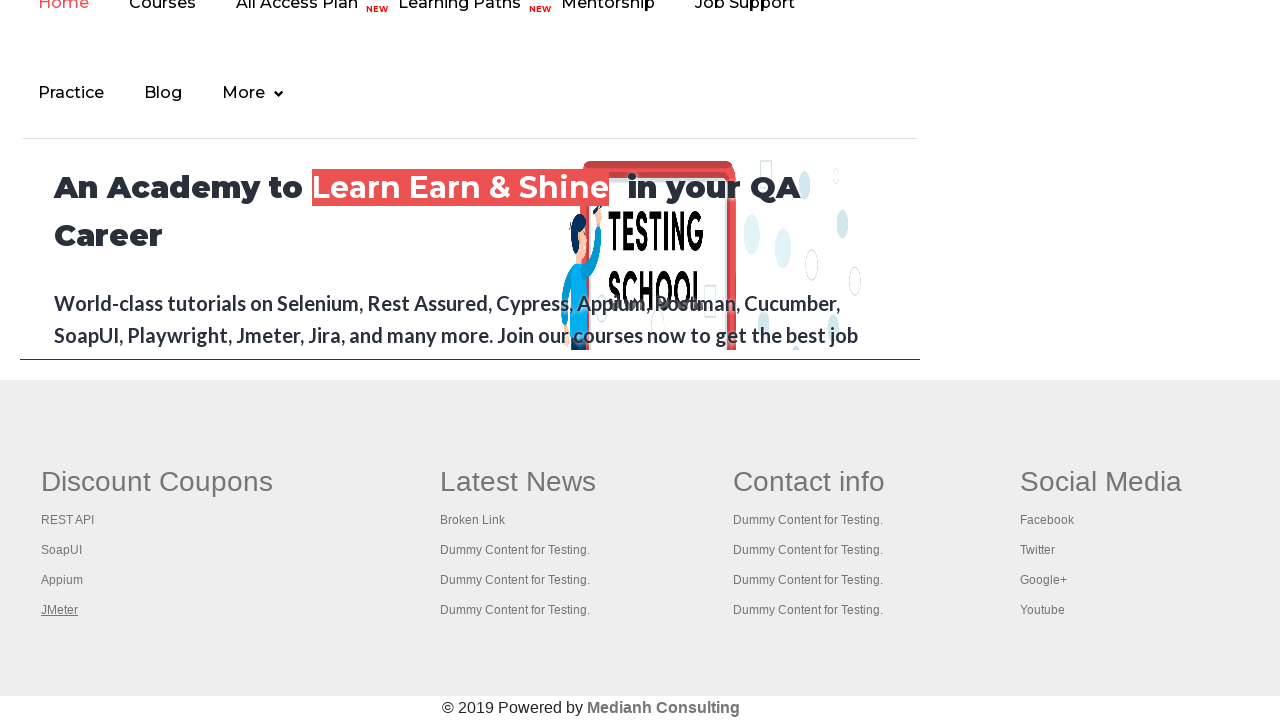

Switched to tab with title: 'The World’s Most Popular API Testing Tool | SoapUI'
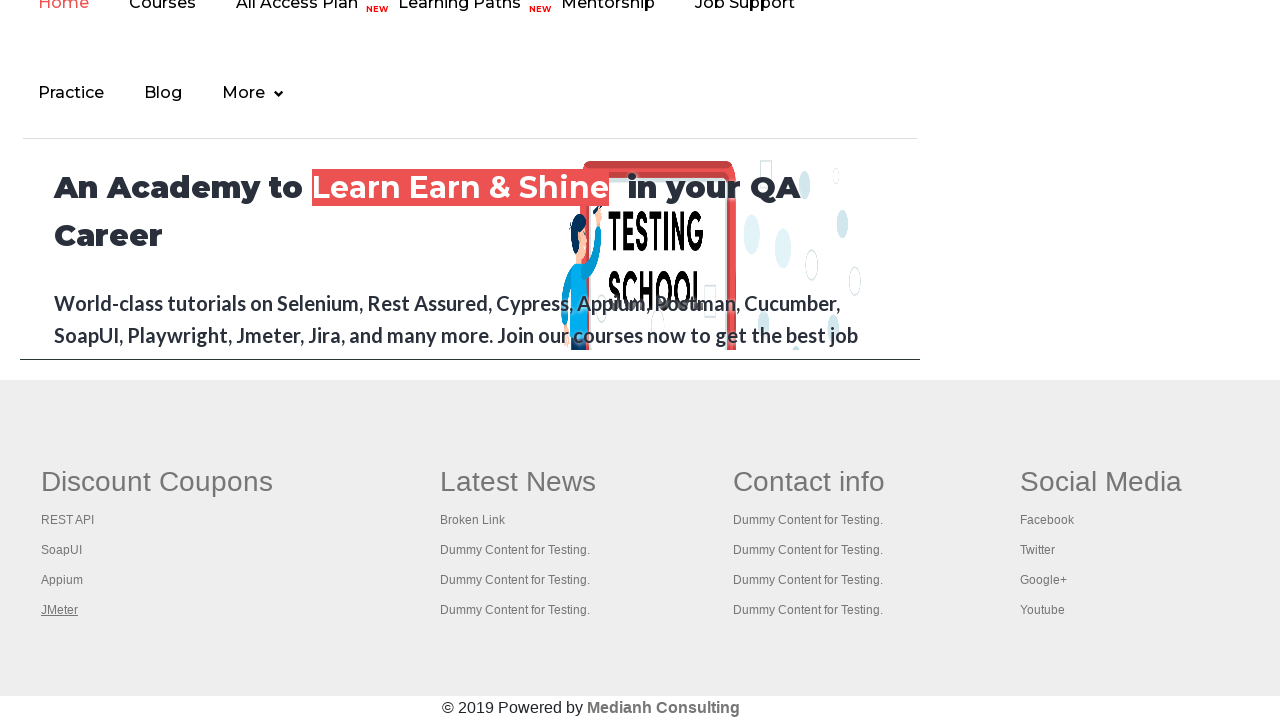

Switched to tab with title: 'Appium tutorial for Mobile Apps testing | RahulShetty Academy | Rahul'
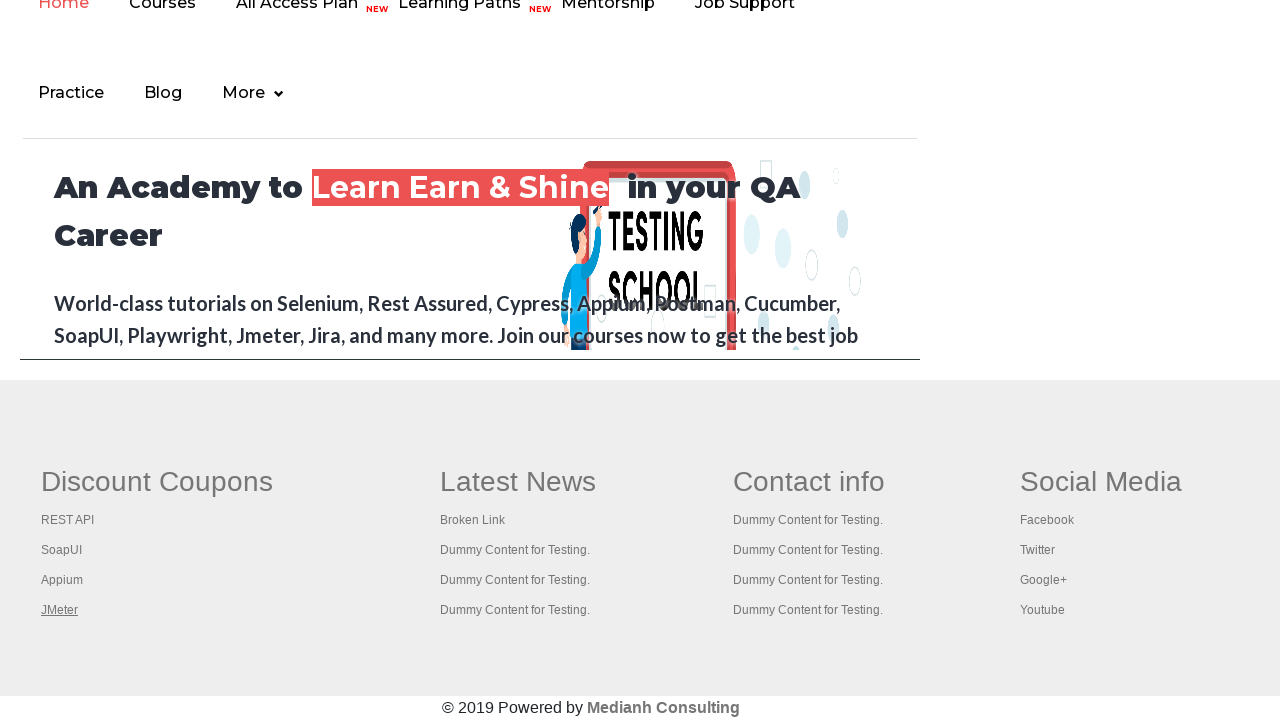

Switched to tab with title: 'Apache JMeter - Apache JMeter™'
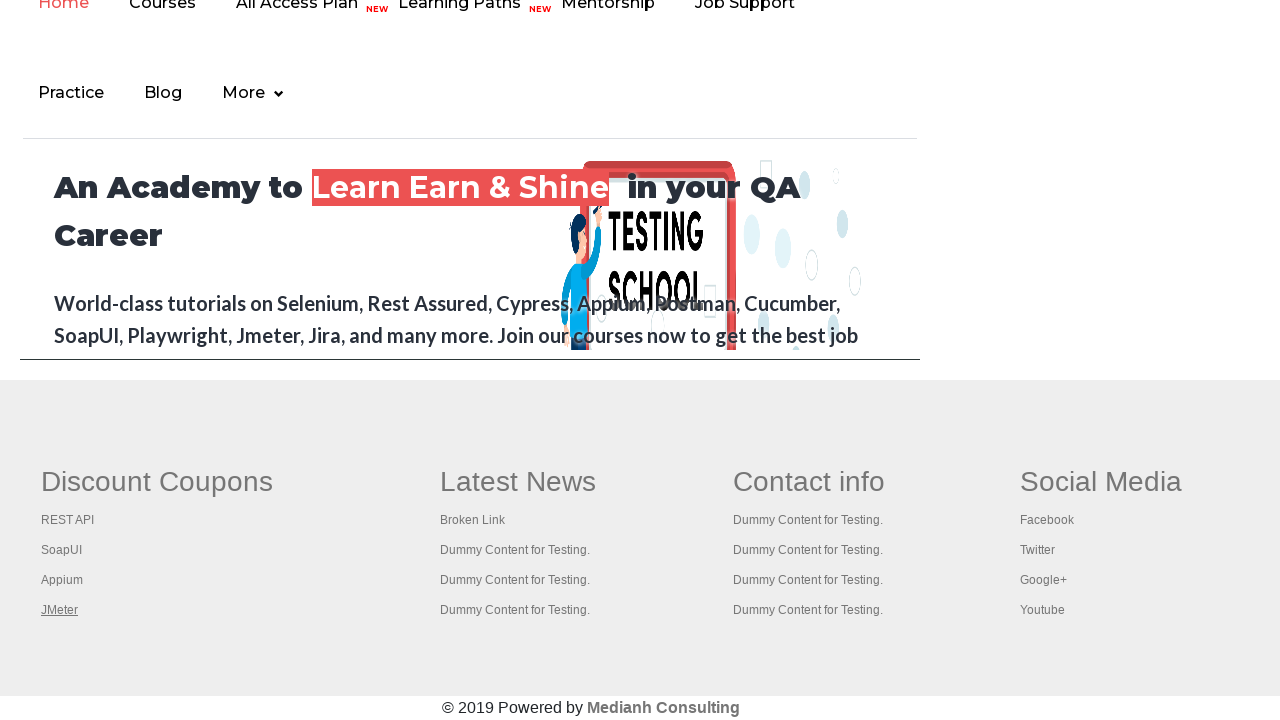

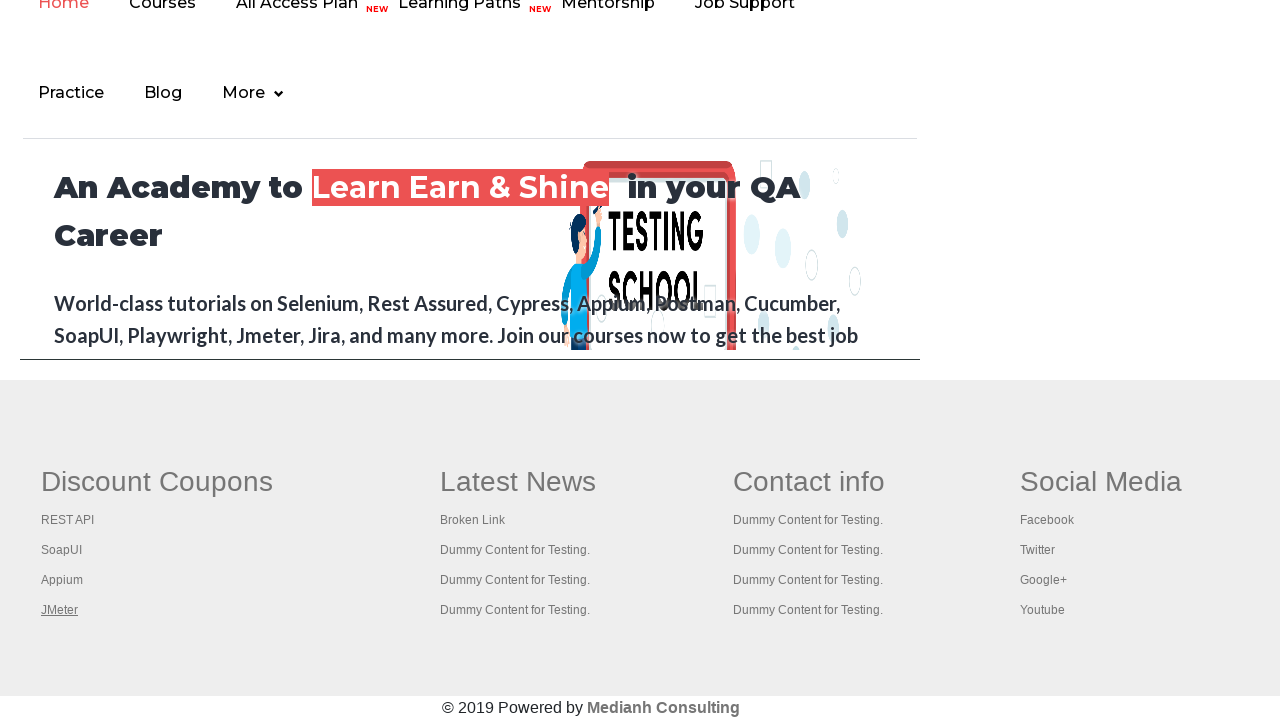